Navigates to Freepik's search results page for "website button" and clicks on the first search result item.

Starting URL: https://www.freepik.com/free-photos-vectors/website-button

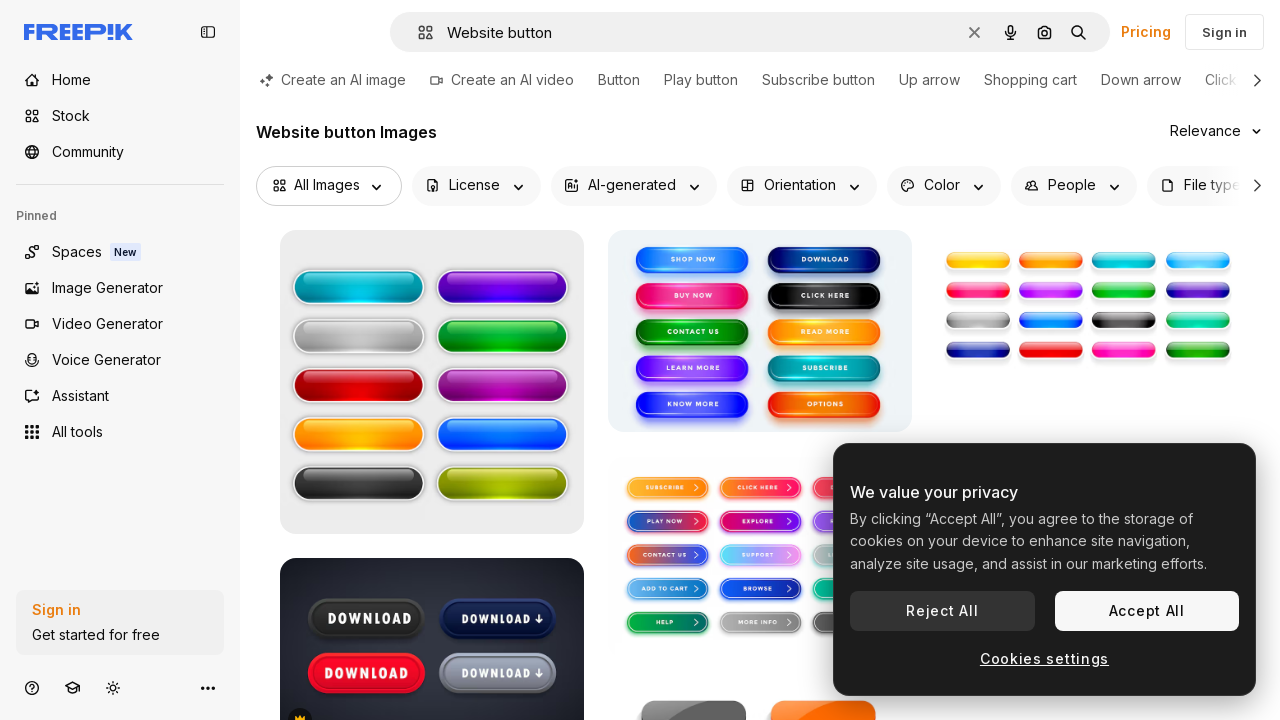

Waited for first search result to load
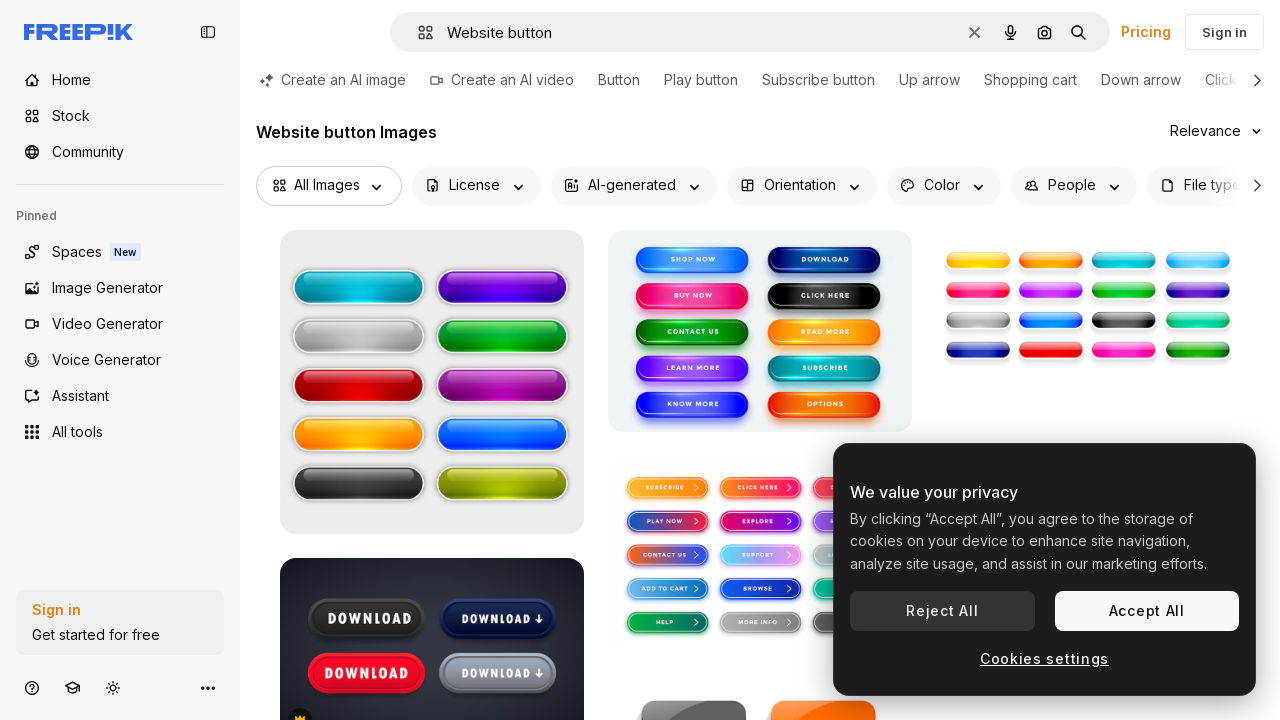

Clicked on the first search result item at (341, 80) on main ul li:first-child a
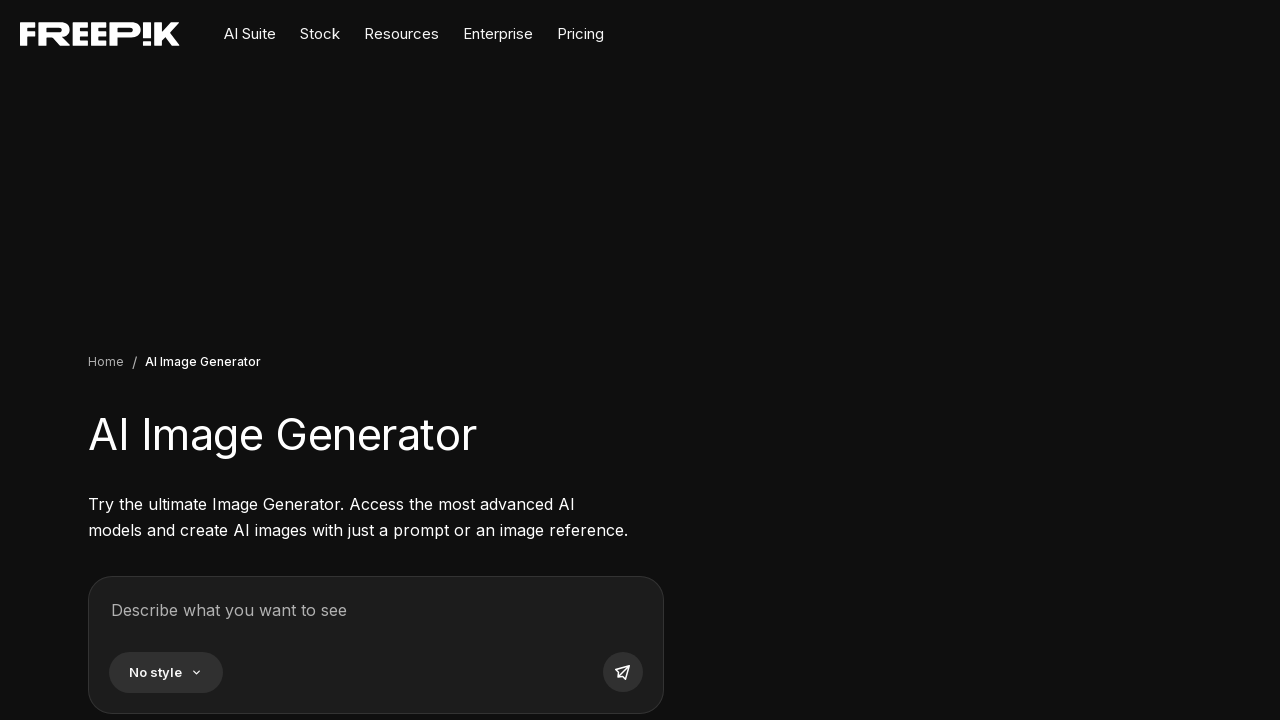

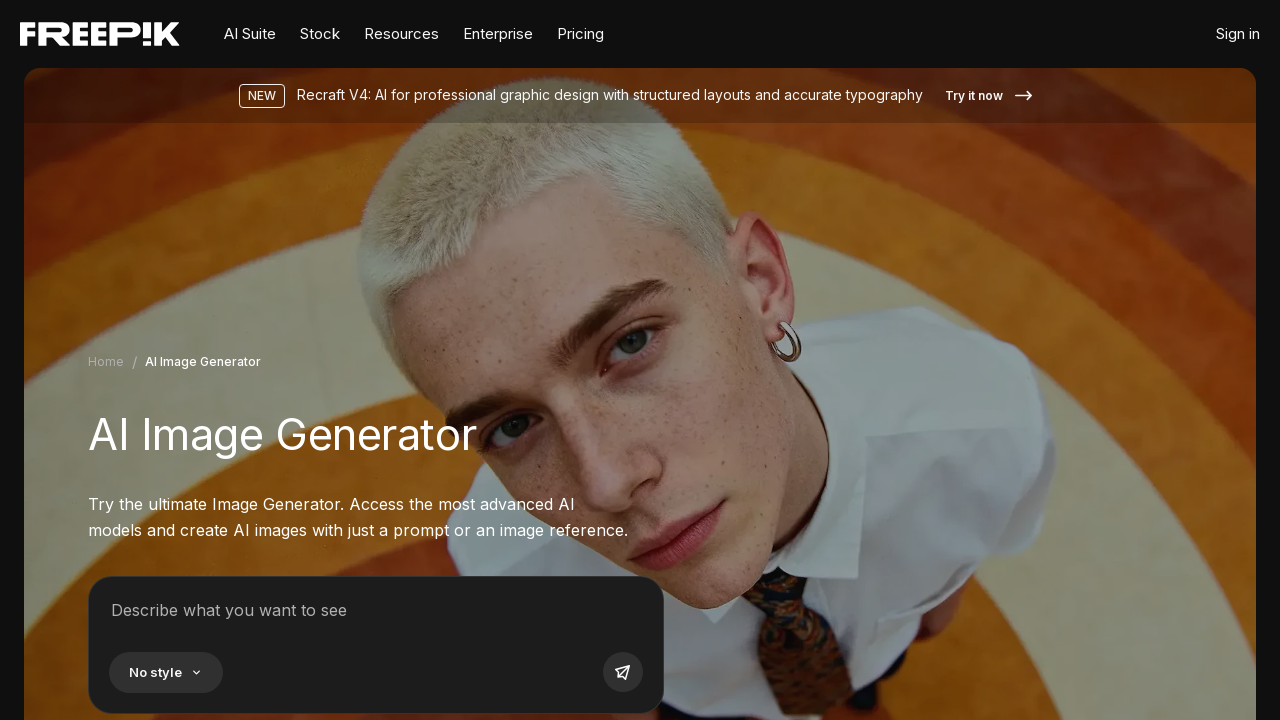